Tests interaction with delayed/dynamic elements on a demo page by clicking various buttons and waiting for delayed content to appear, verifying the behavior of implicit and explicit waits.

Starting URL: https://qavbox.github.io/demo/delay/

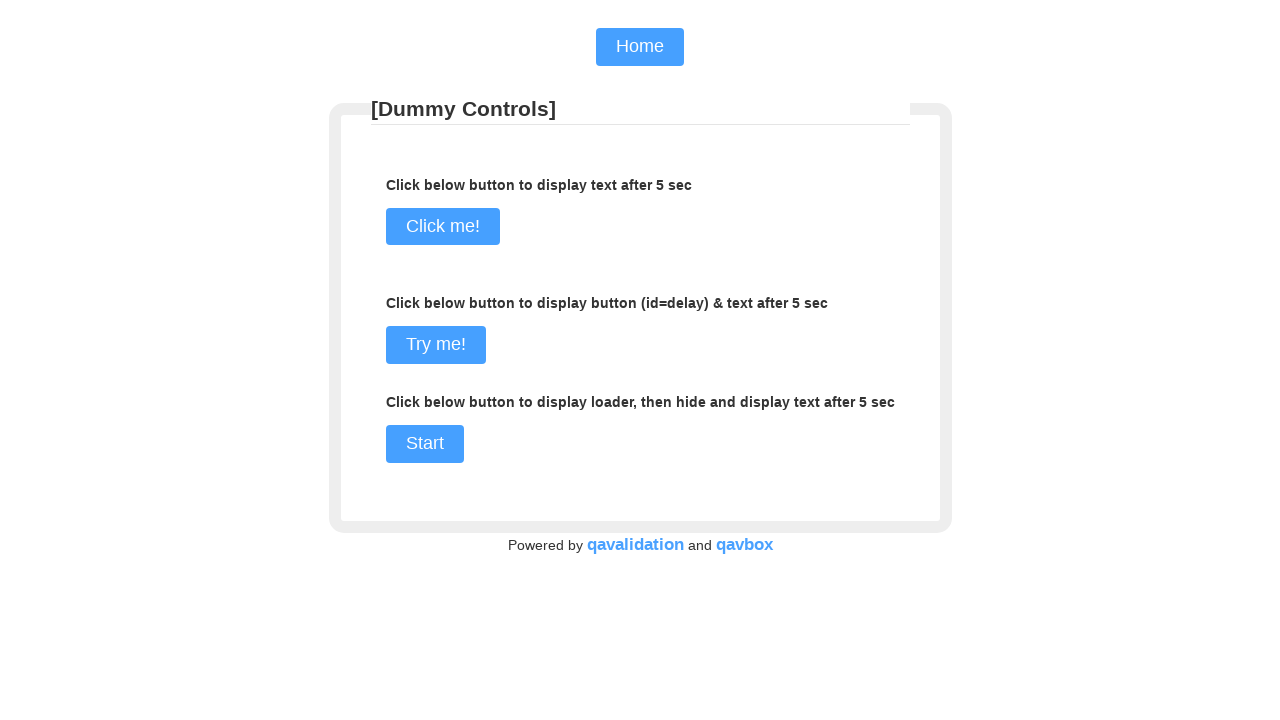

Clicked 'Try me' button (commit1) to trigger delayed element at (436, 345) on input[name='commit1']
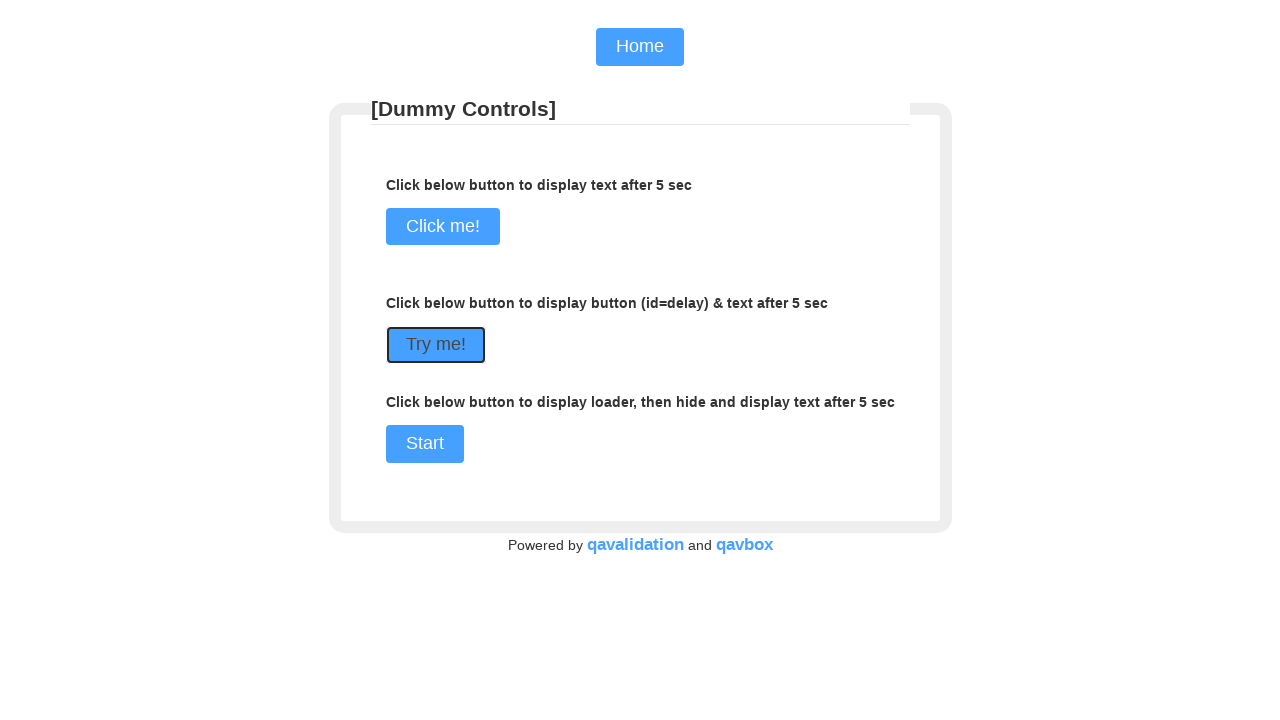

Delayed element h2#delay appeared and is visible
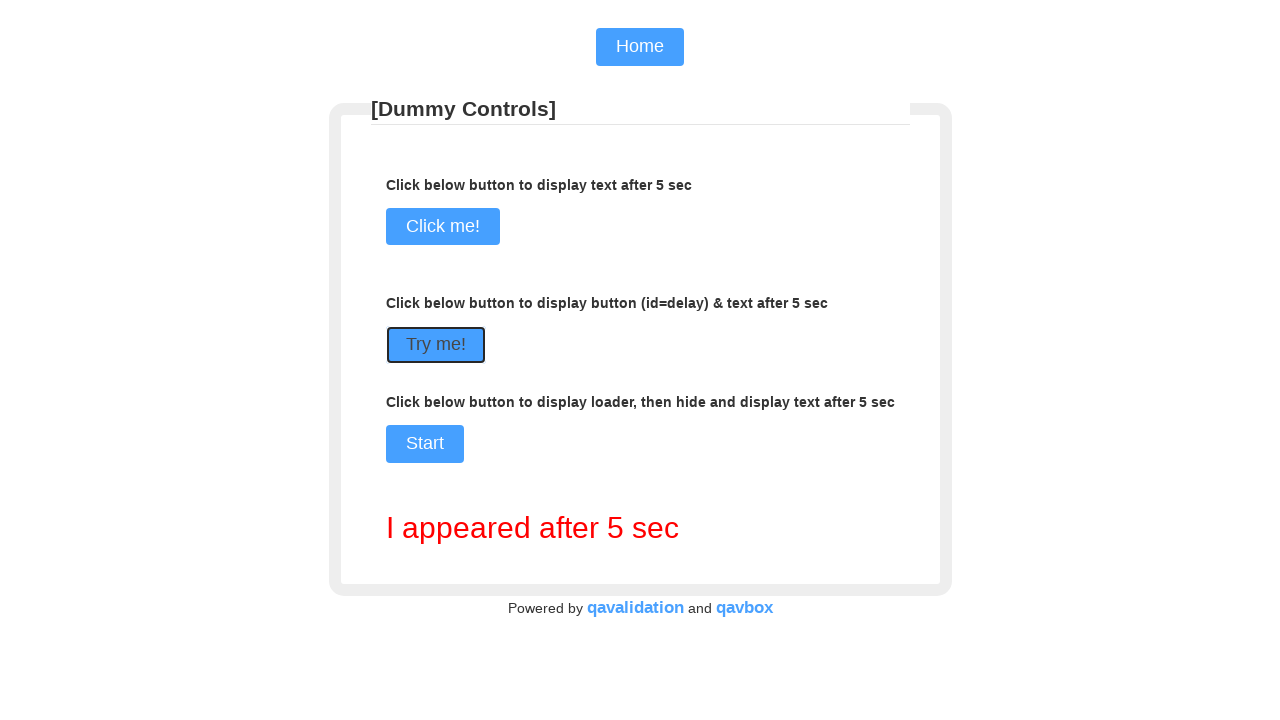

Clicked 'Click me' button (commit) to trigger another delayed element at (442, 227) on input[name='commit']
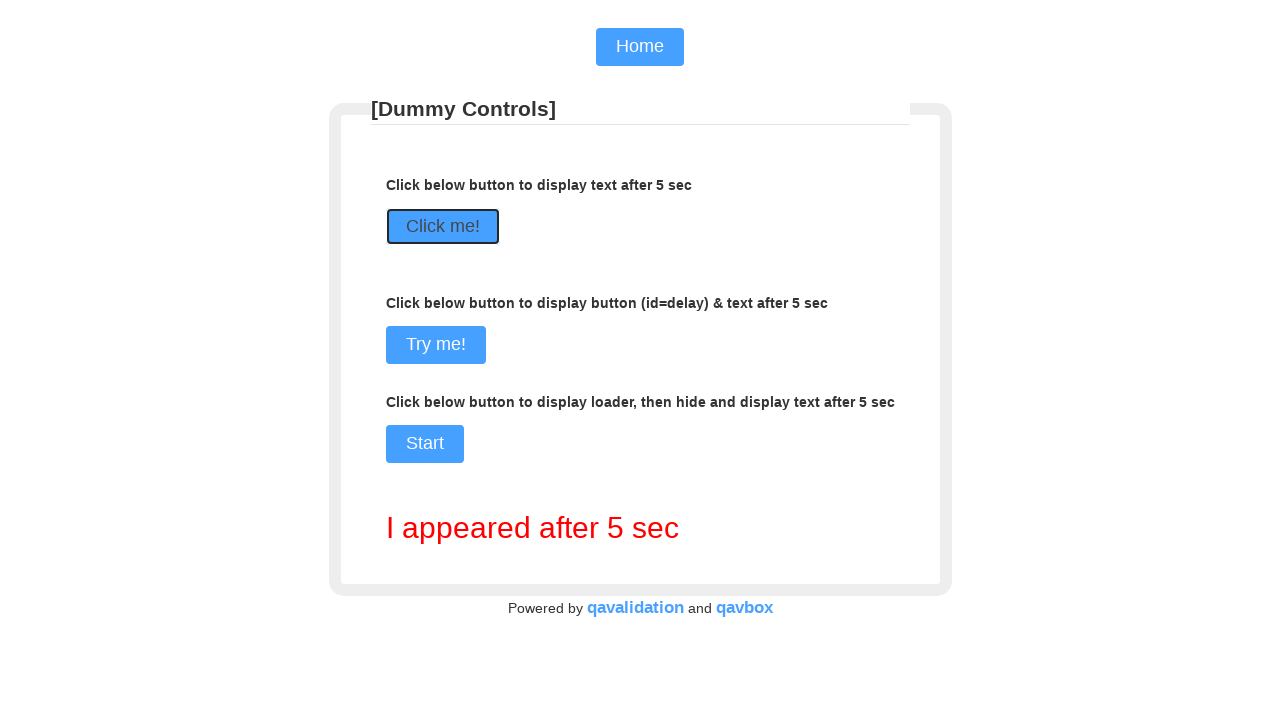

Element h2#two appeared on the page
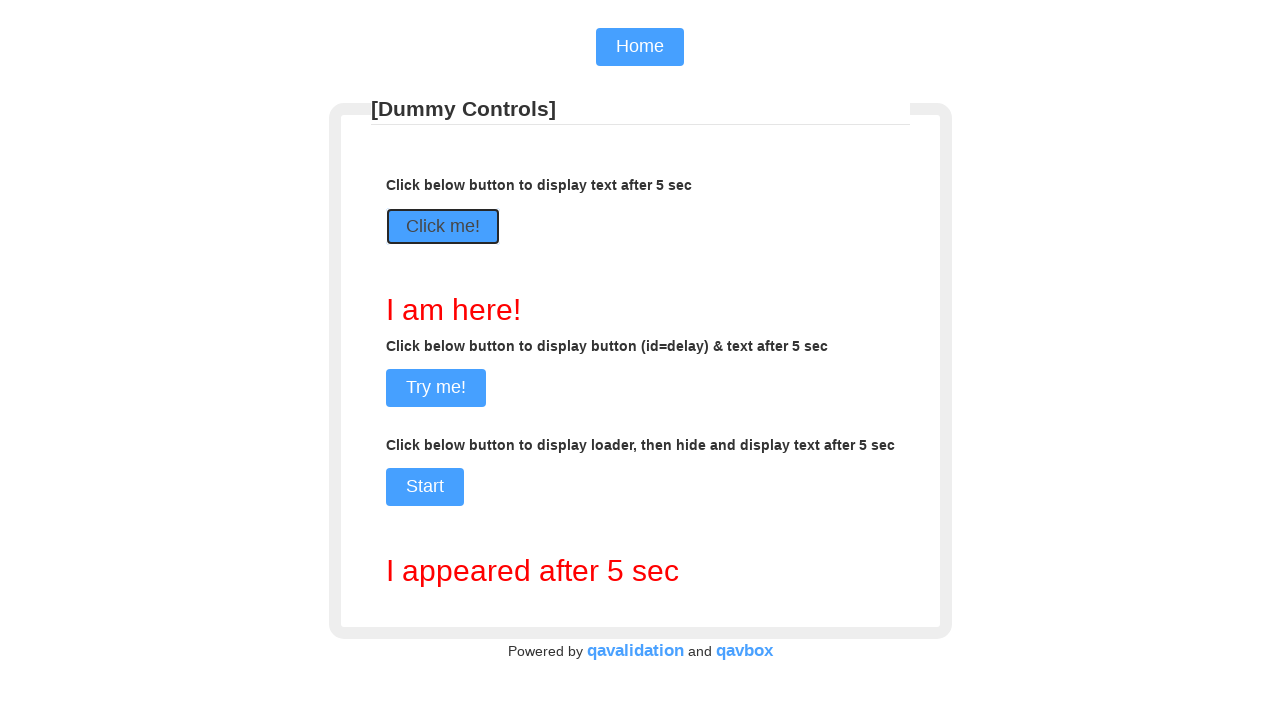

Element h2#two contains expected text 'I am here!'
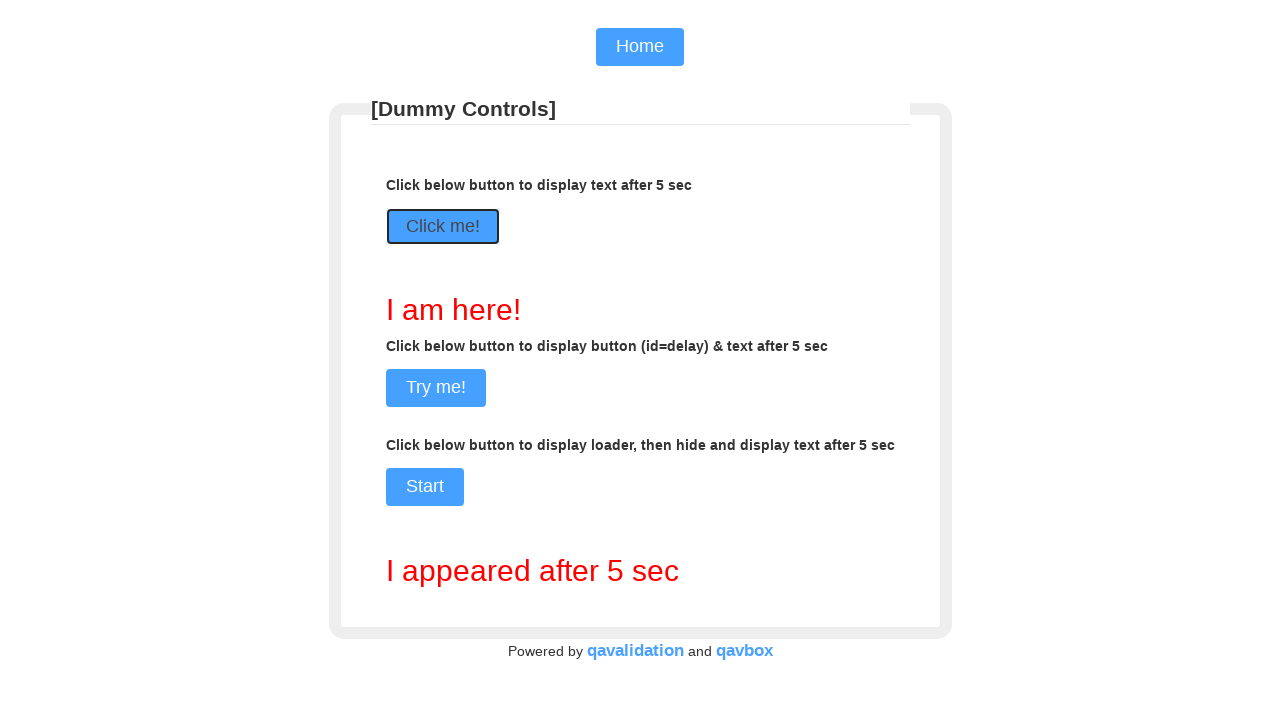

Clicked loader start button to initiate loader delay at (424, 487) on input#loaderStart
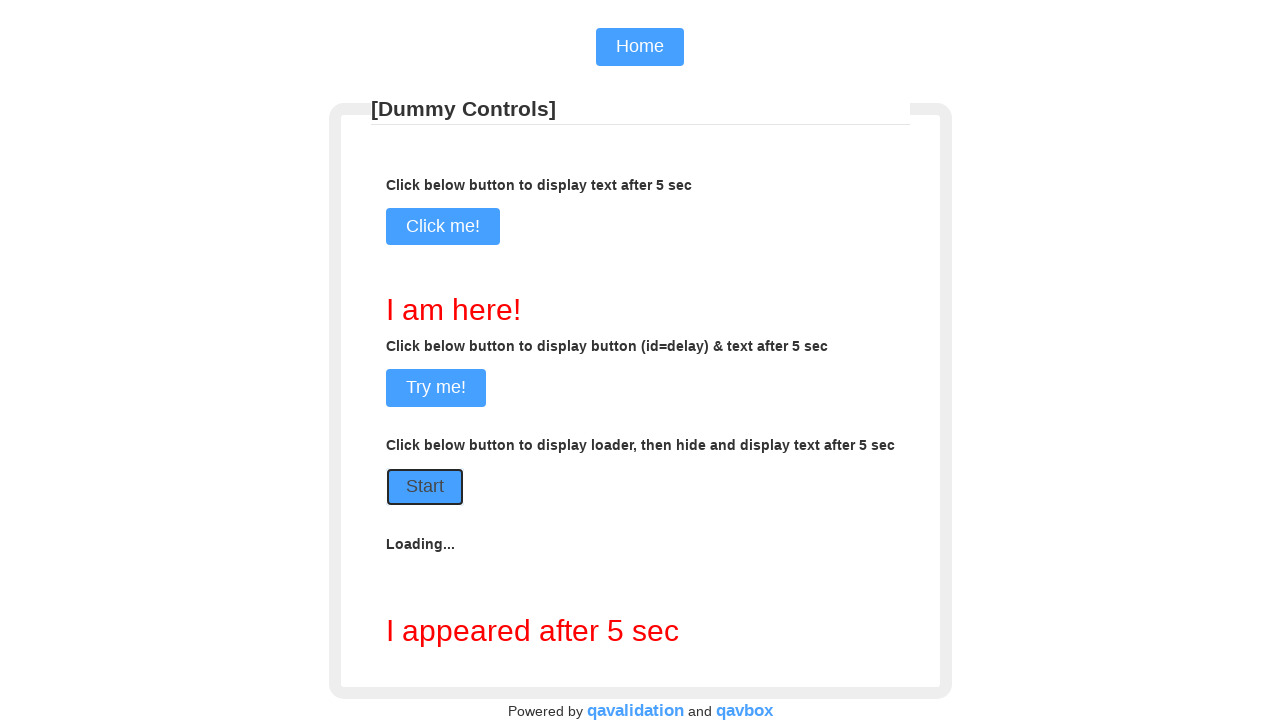

Loader delay element h2#loaderdelay appeared after loading completed
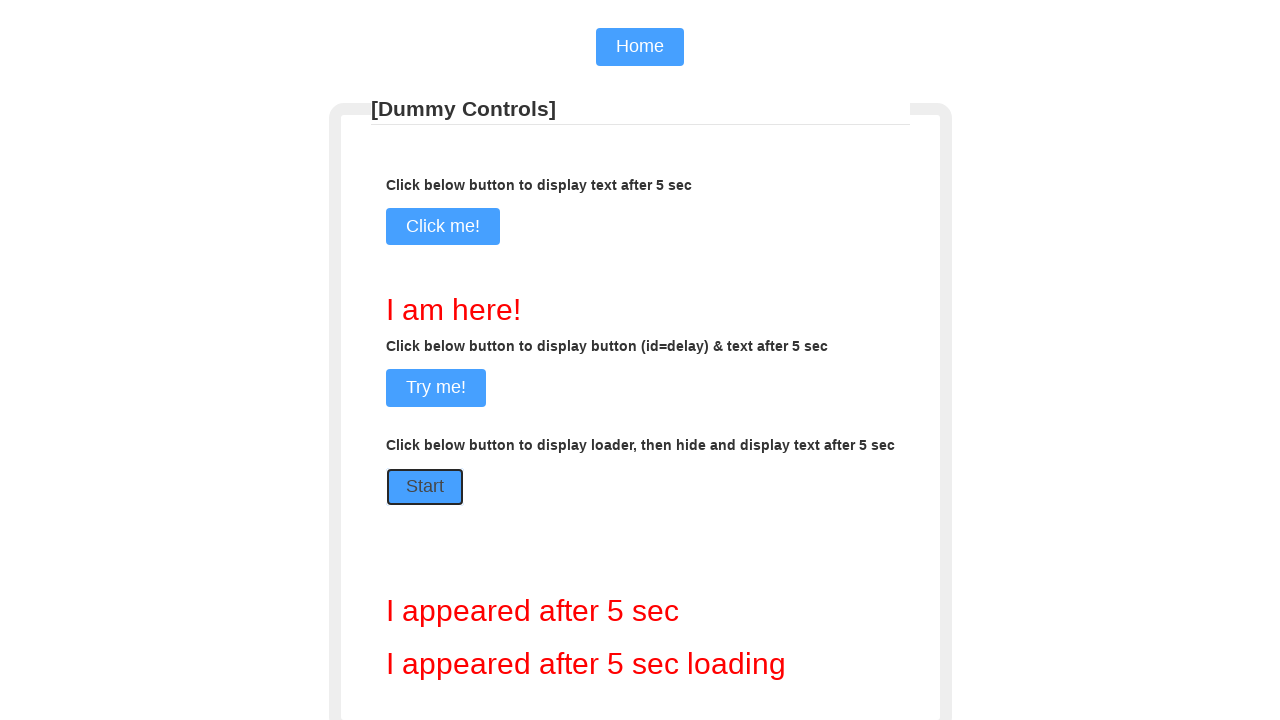

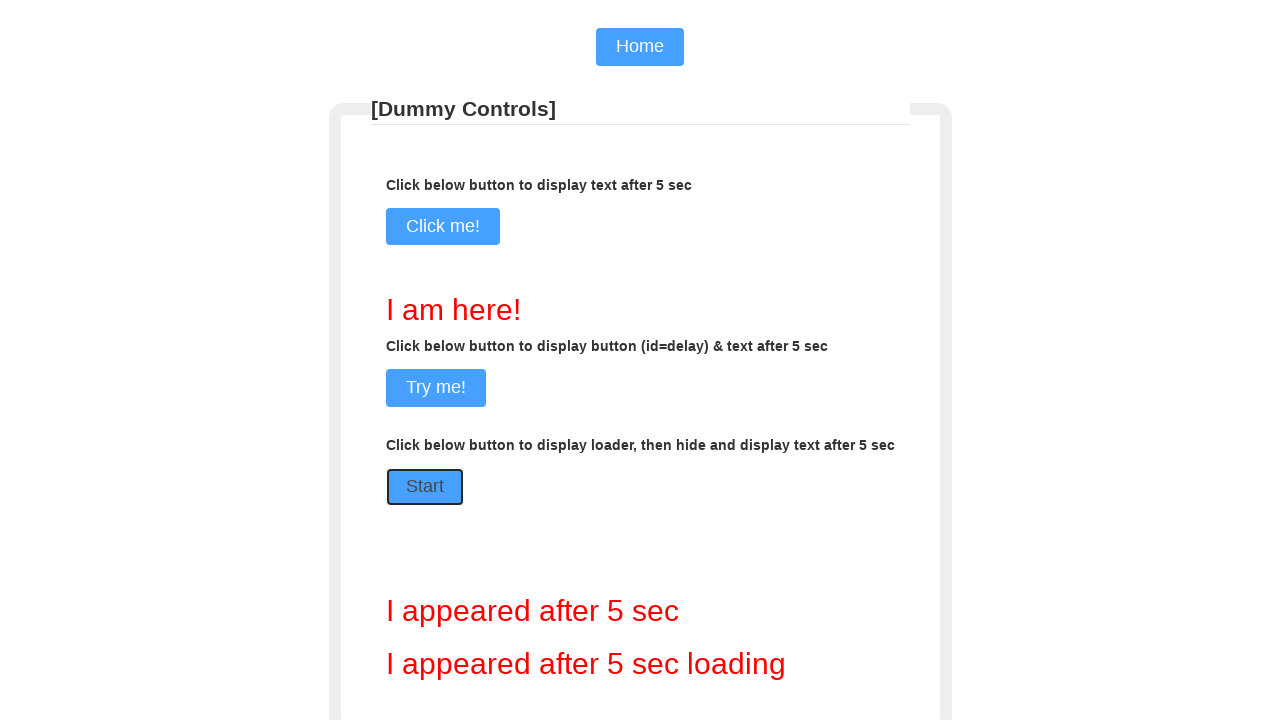